Navigates to Python.org homepage and verifies that the events widget is displayed with event dates and names

Starting URL: https://www.python.org

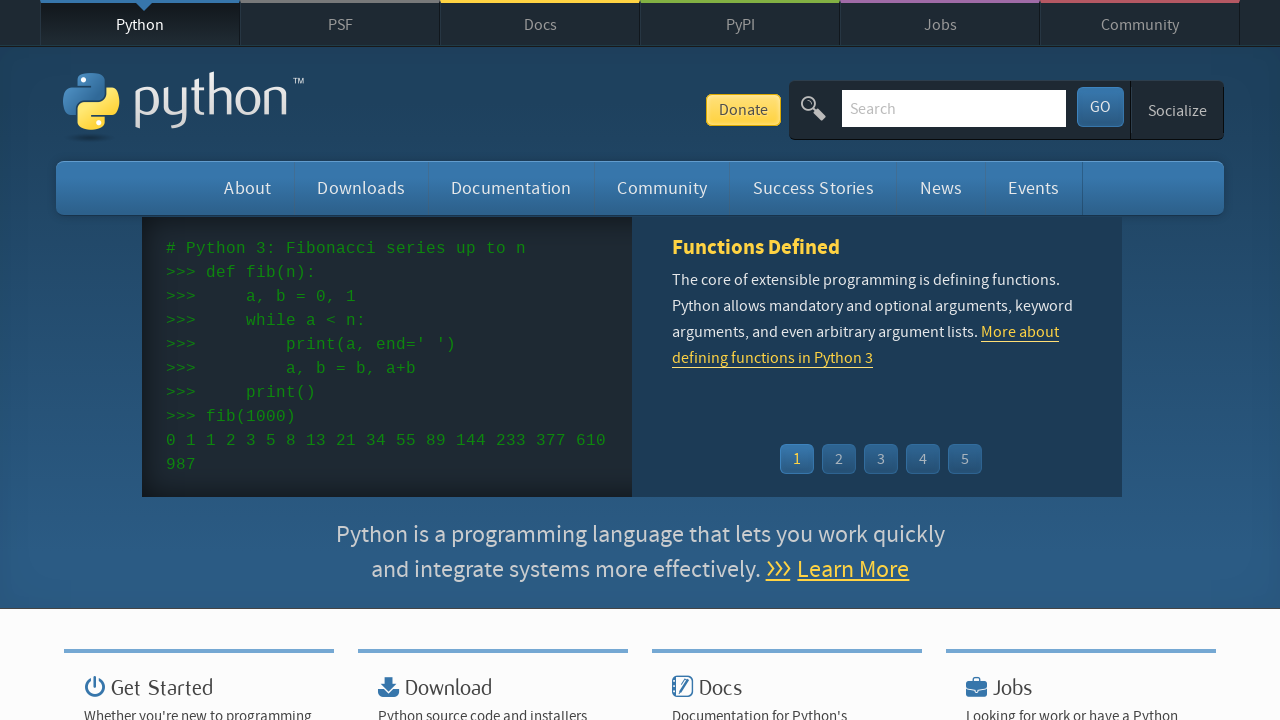

Navigated to Python.org homepage
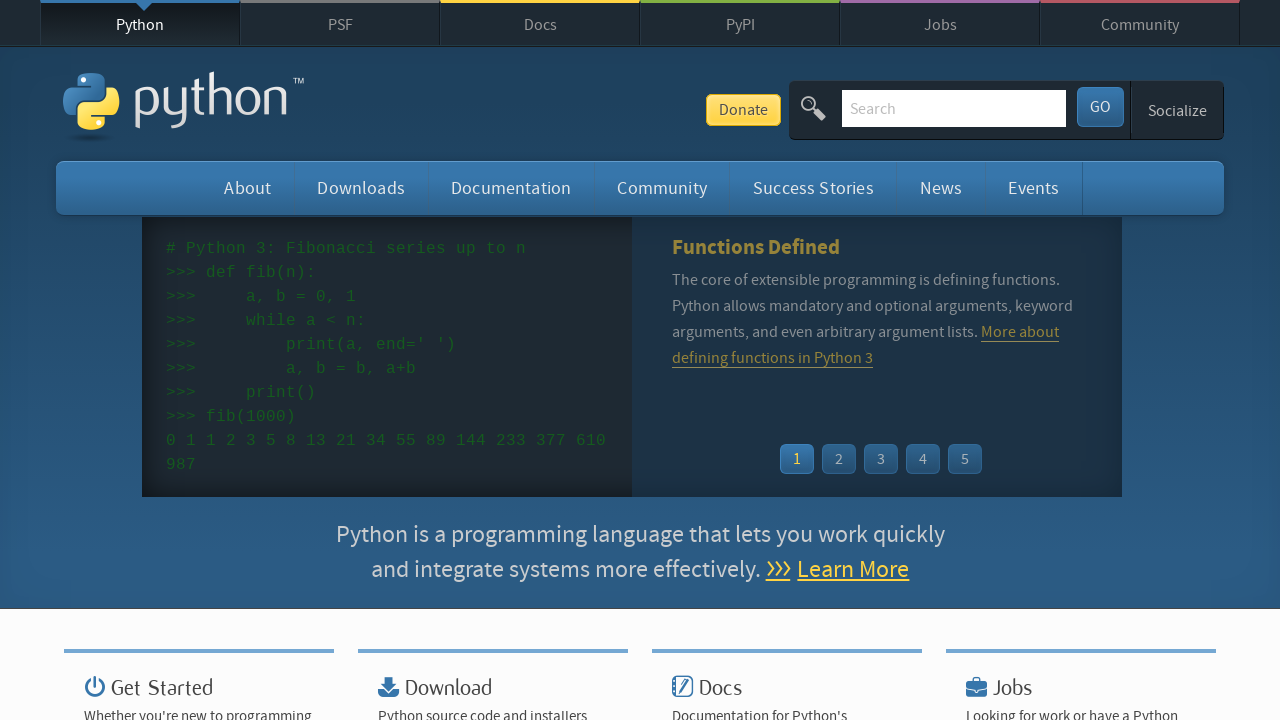

Events widget loaded successfully
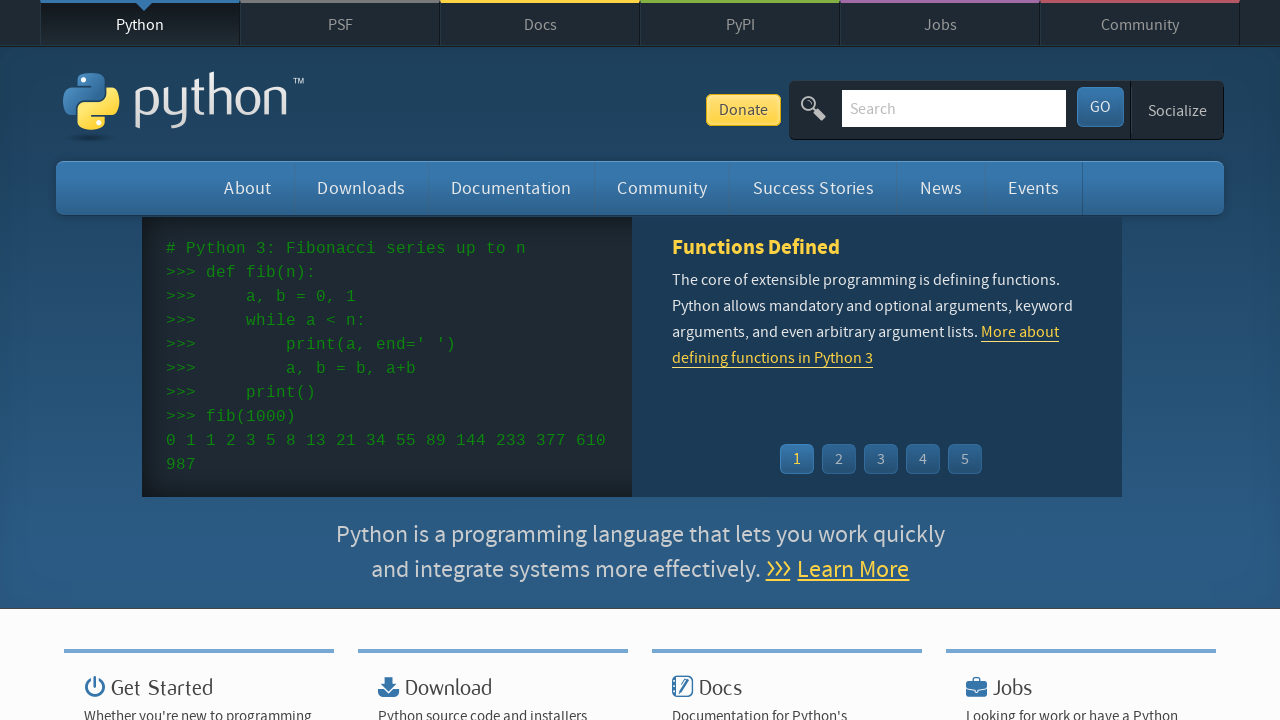

Event dates found in the events widget
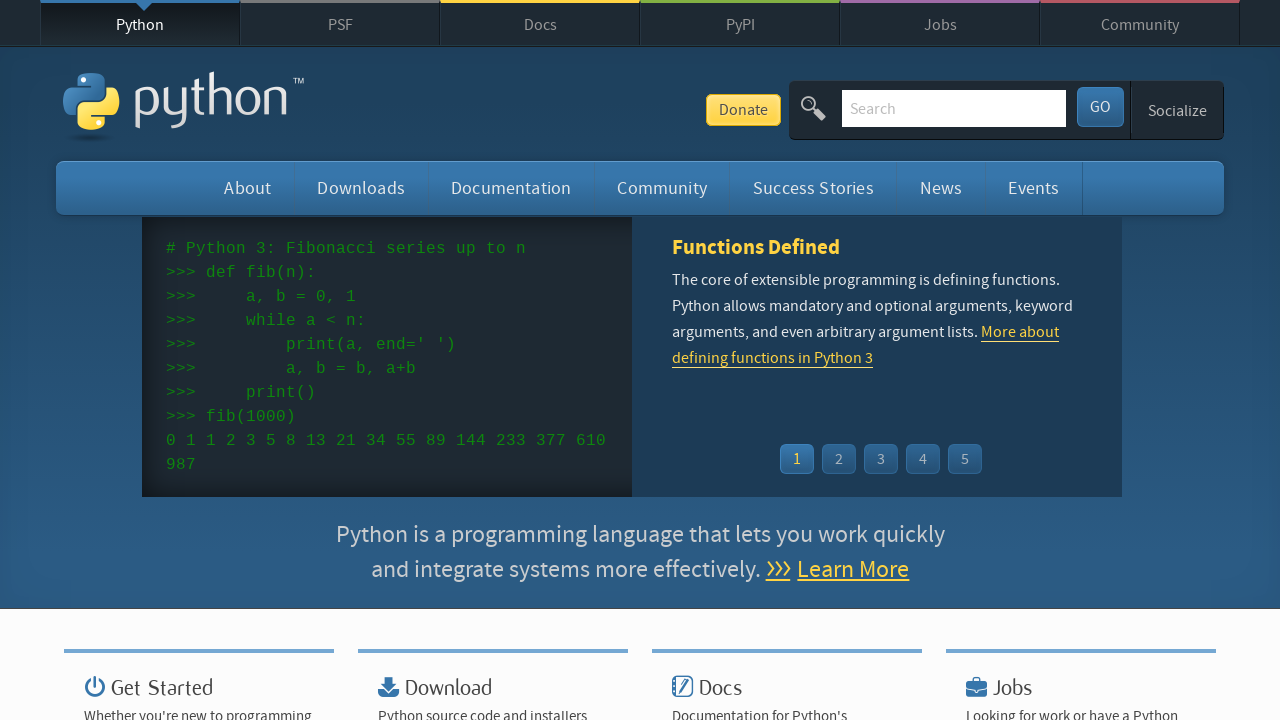

Event names/links found in the events widget
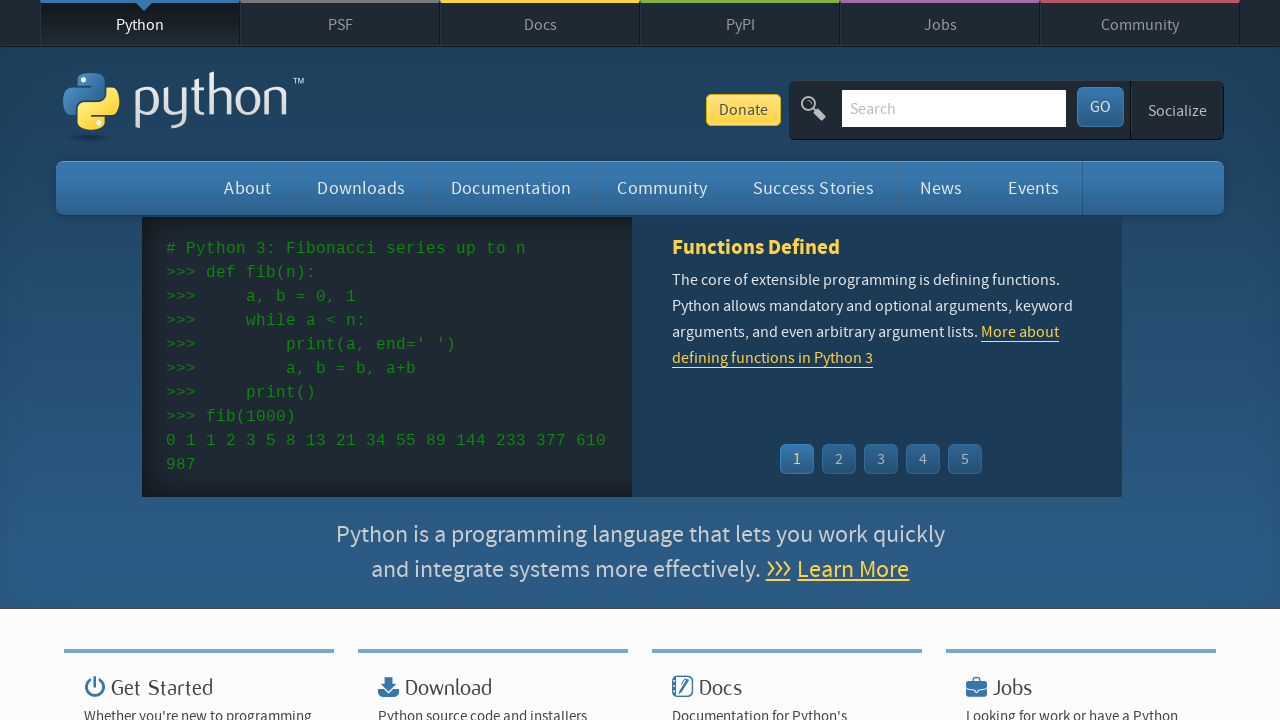

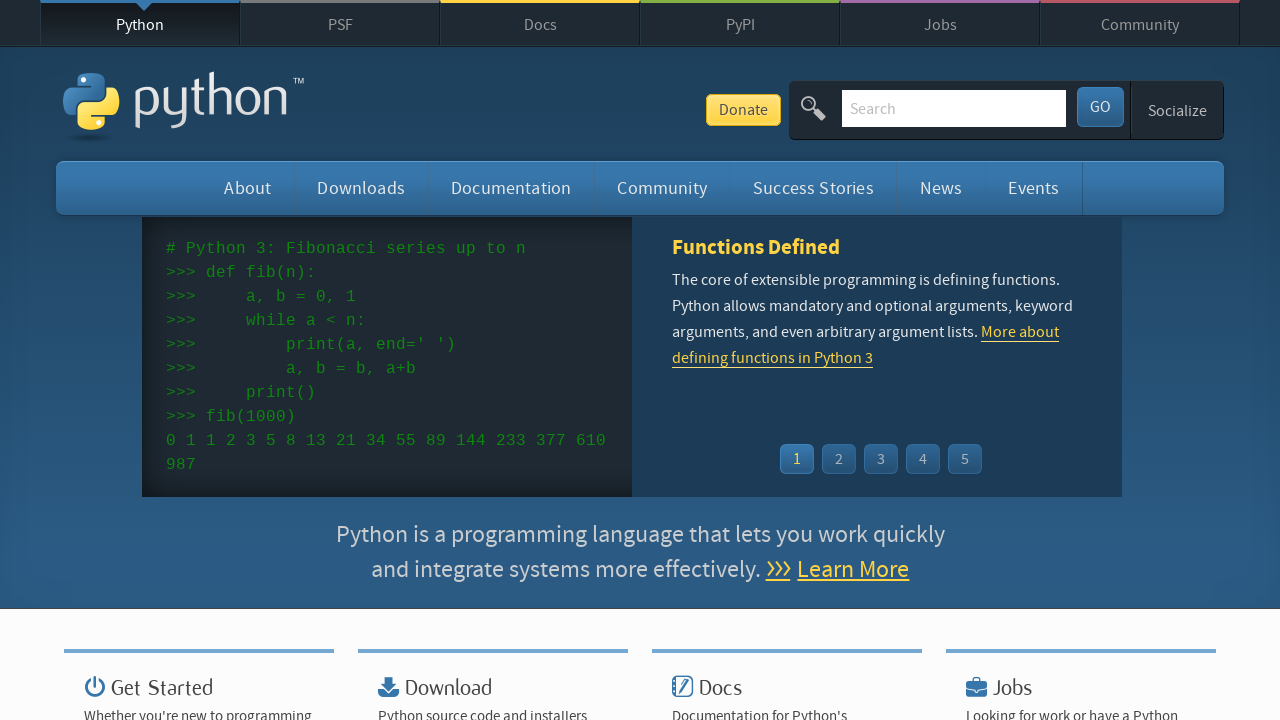